Tests checkbox functionality by checking the state of checkboxes and toggling them based on their current state

Starting URL: https://the-internet.herokuapp.com/checkboxes

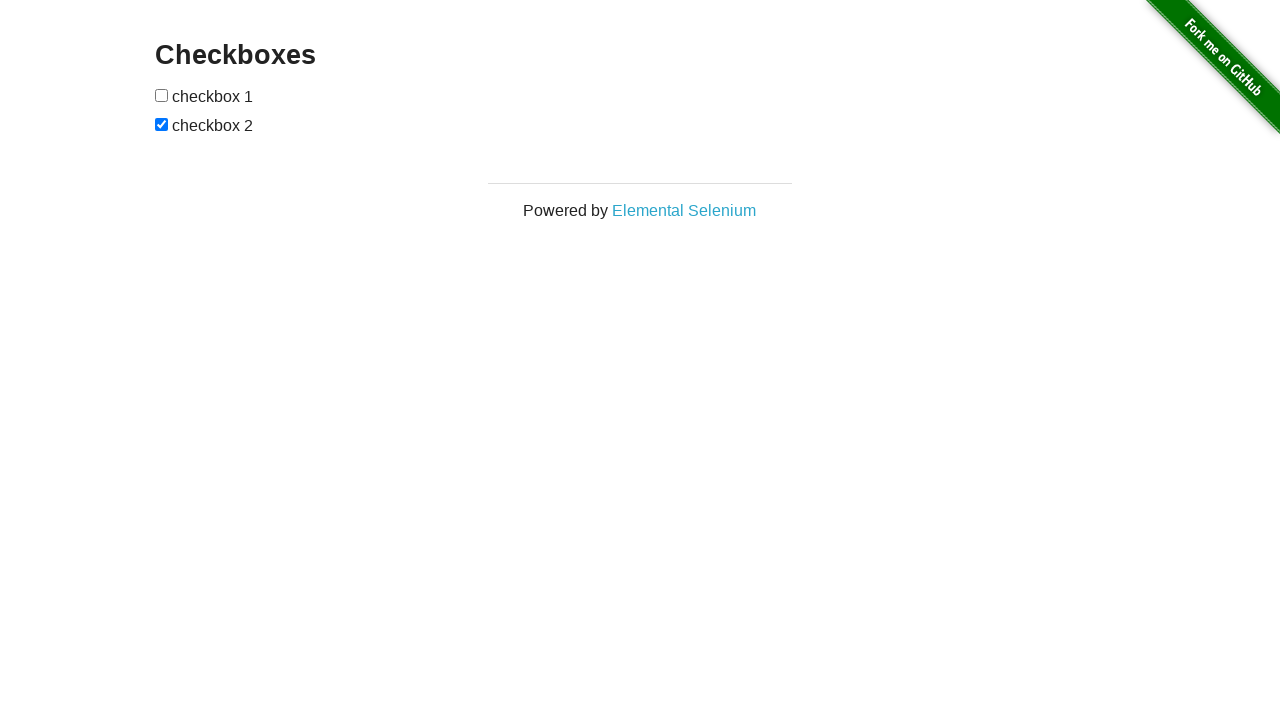

Navigated to checkboxes test page
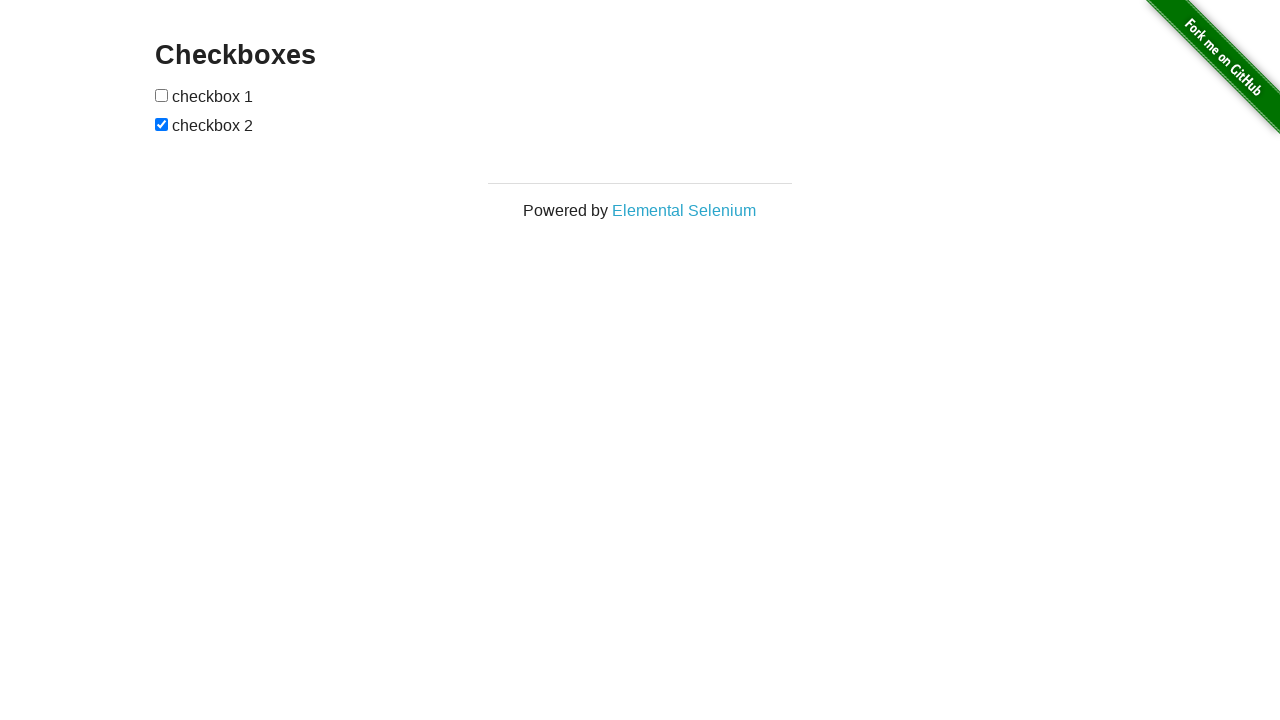

Located first checkbox element
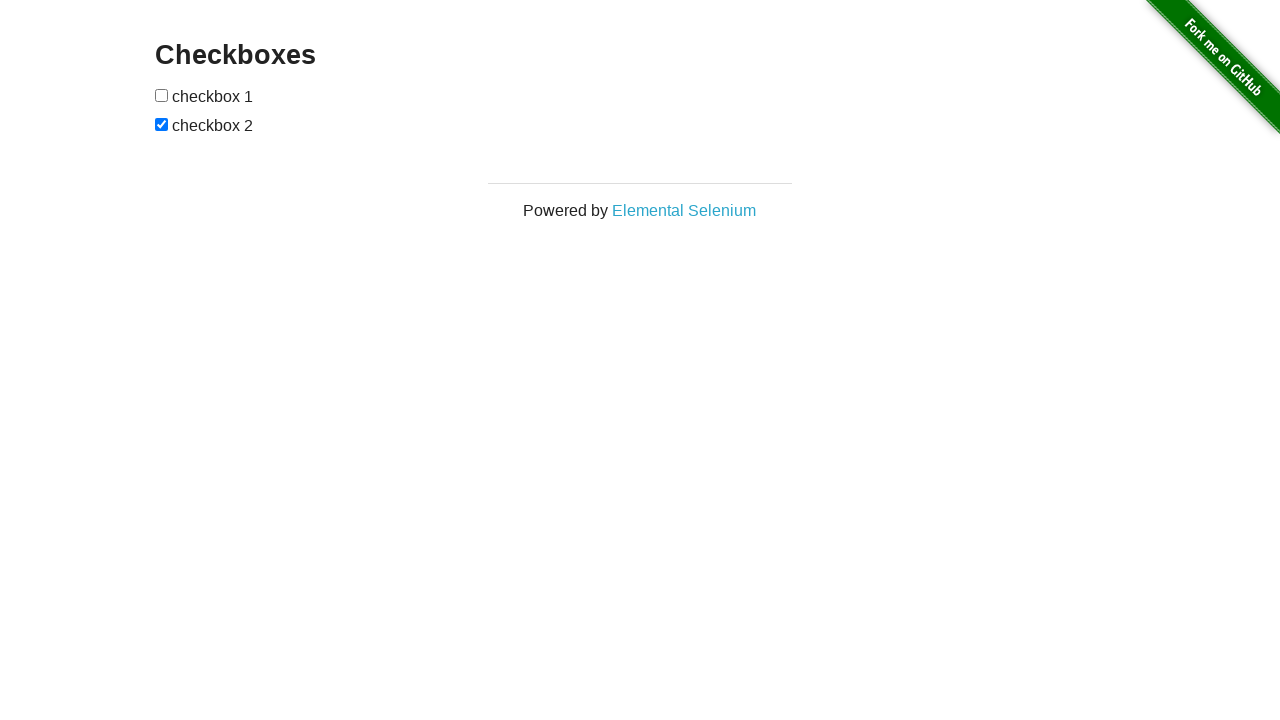

Checked first checkbox state: False
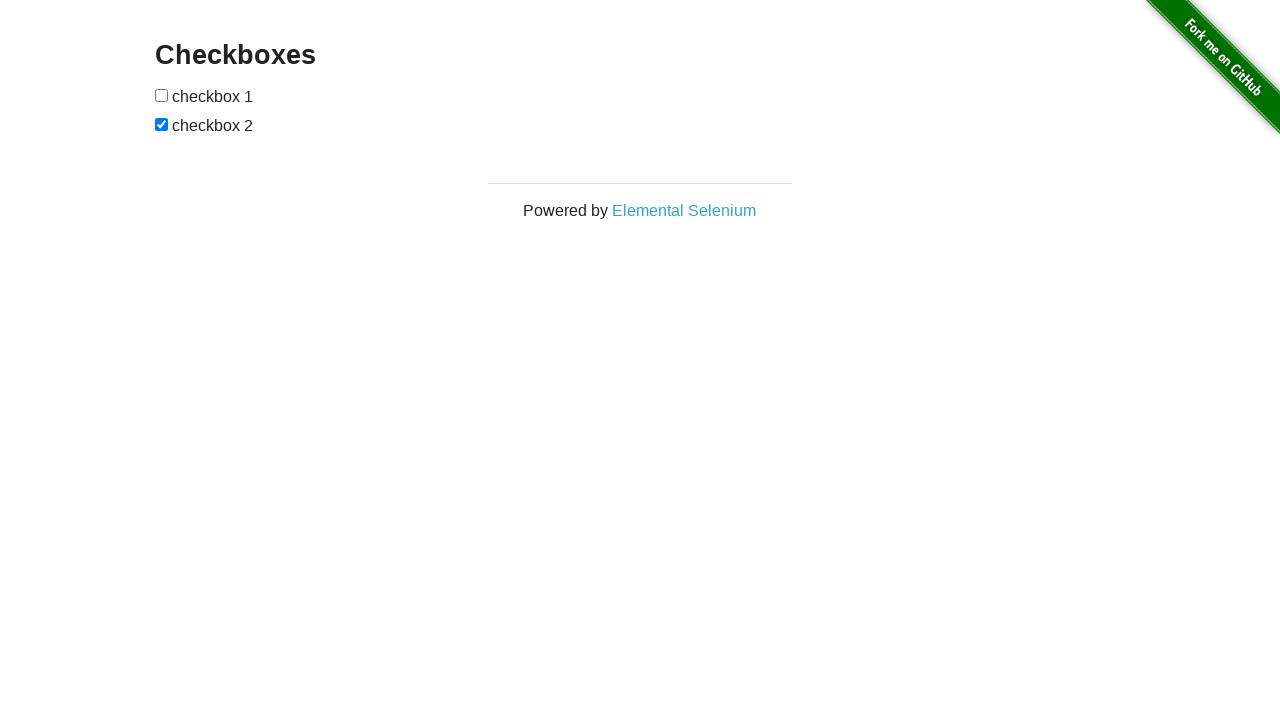

Located second checkbox element
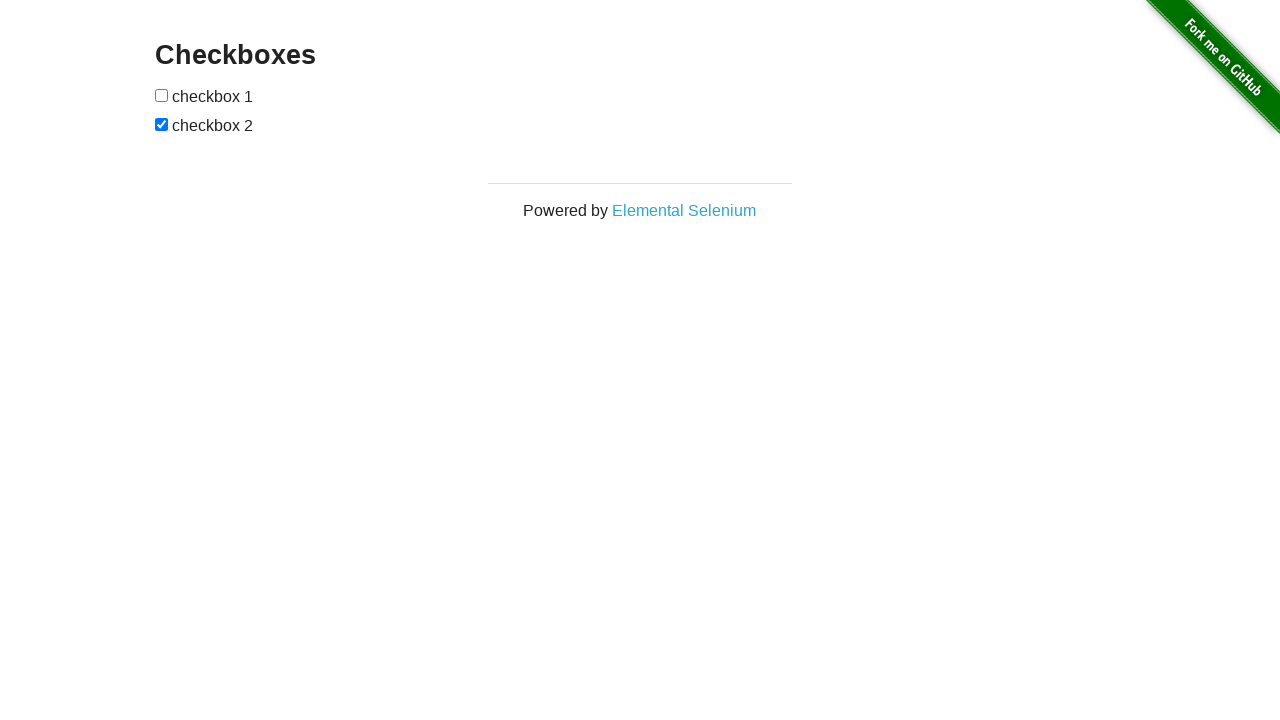

Checked second checkbox state: True
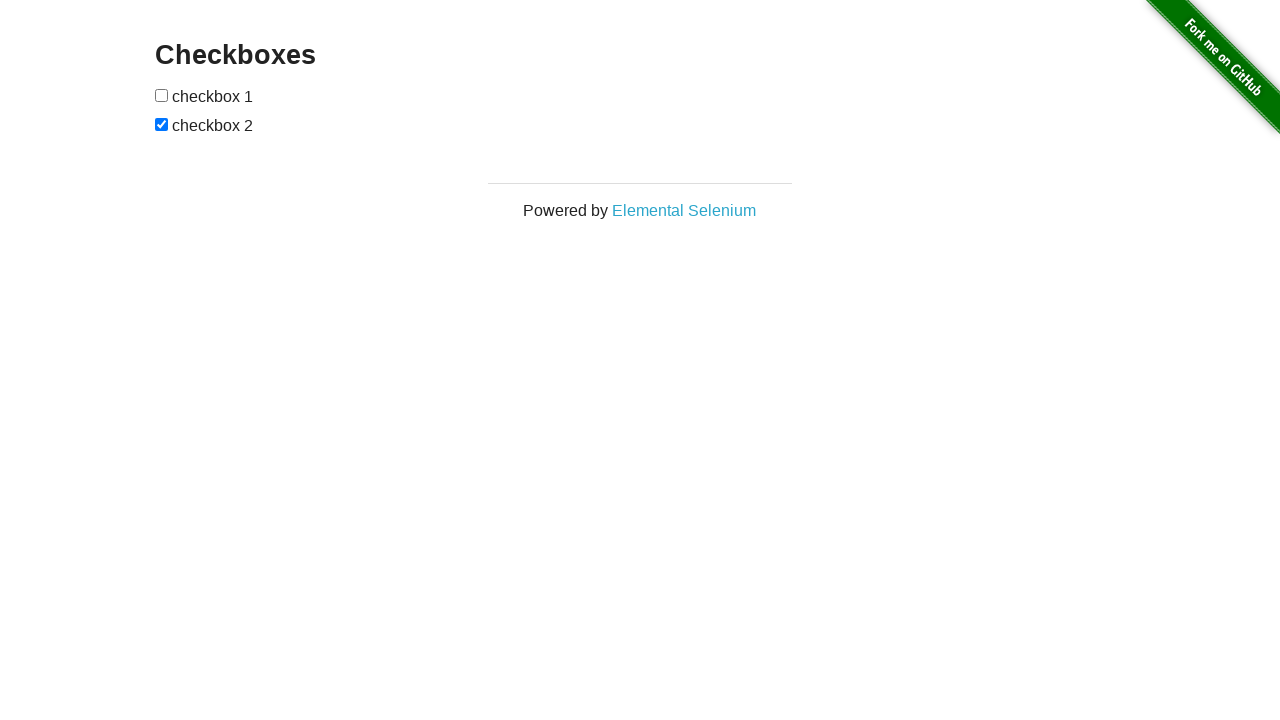

Clicked first checkbox to check it at (162, 95) on xpath=//form[@id='checkboxes']//input[1]
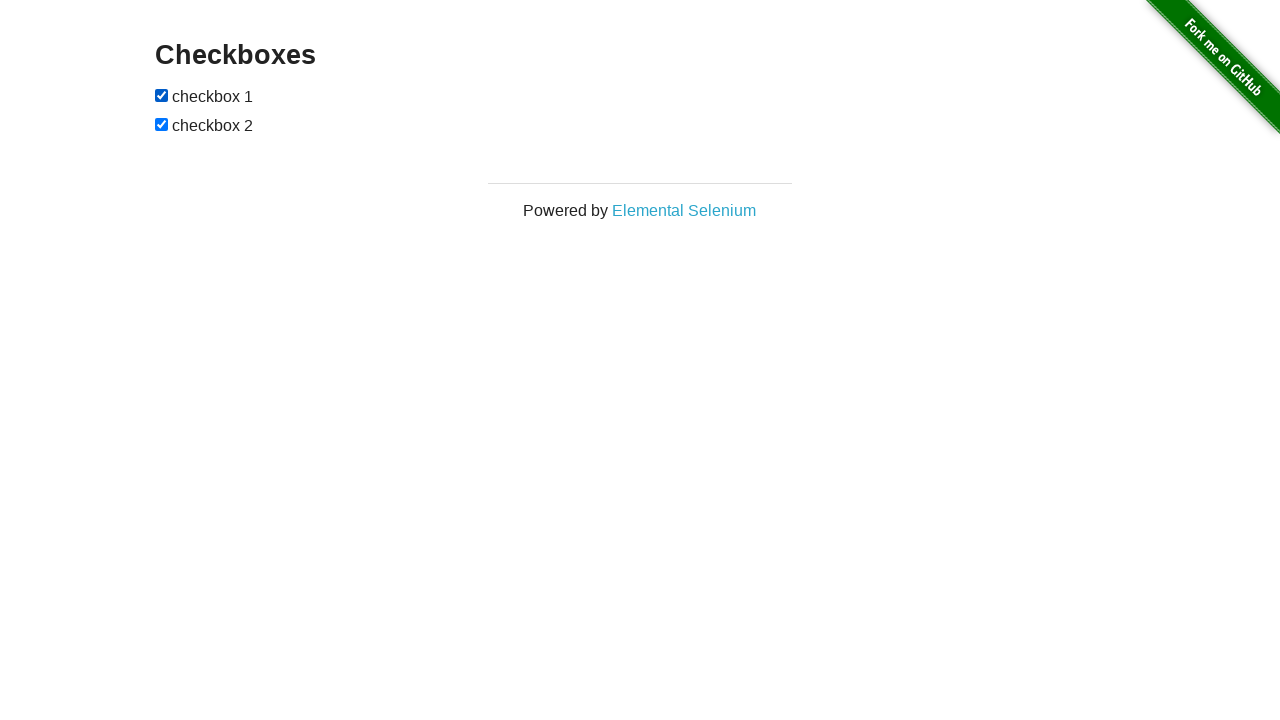

Clicked second checkbox to uncheck it at (162, 124) on xpath=//form[@id='checkboxes']//input[2]
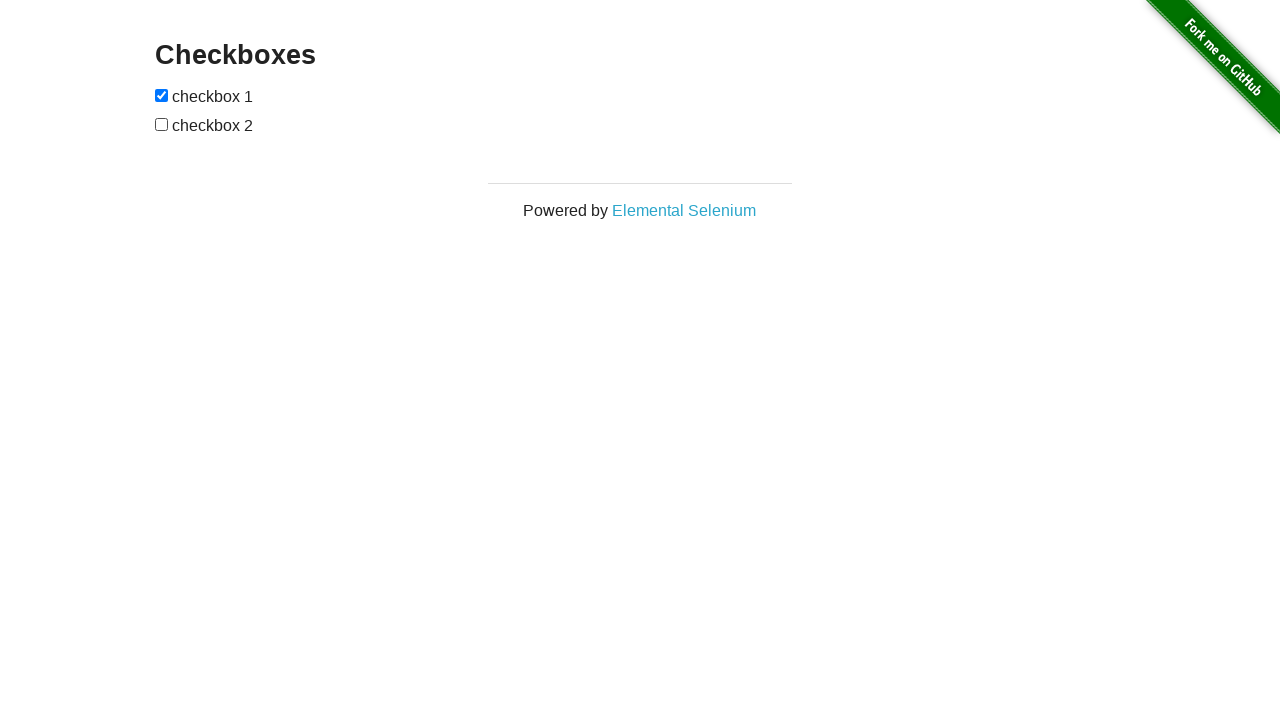

Waited 500ms for state changes to be reflected
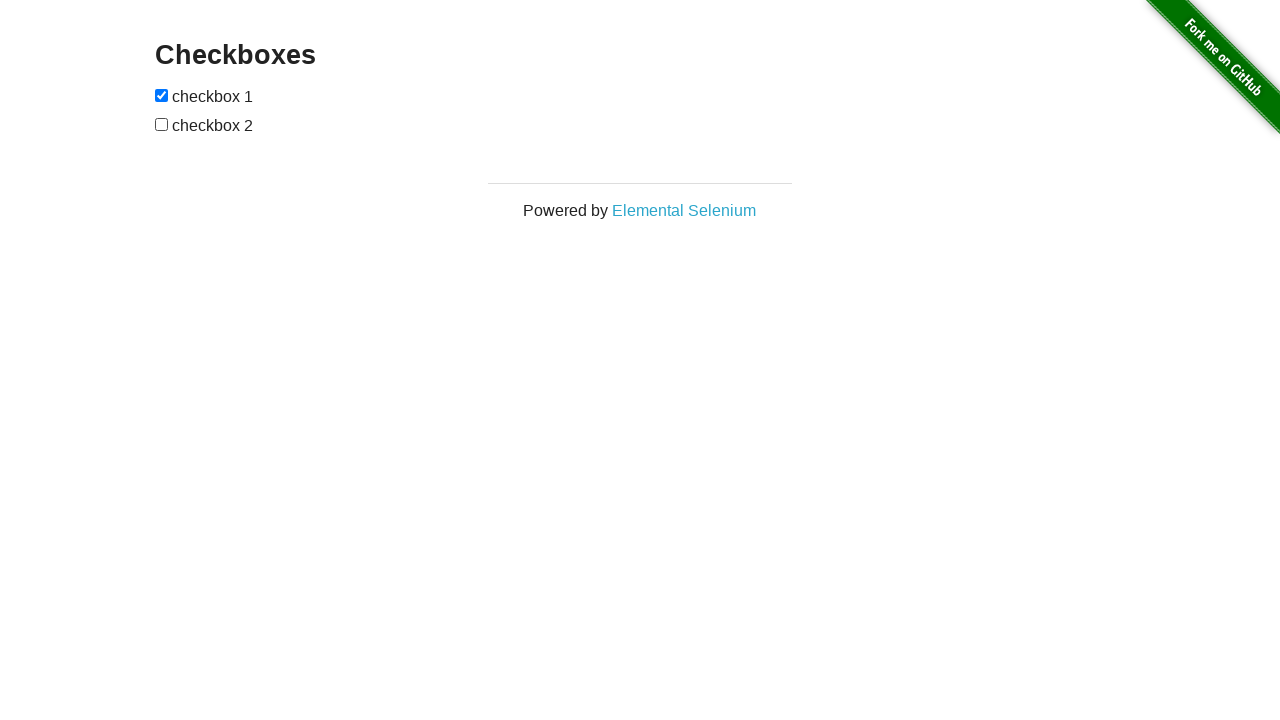

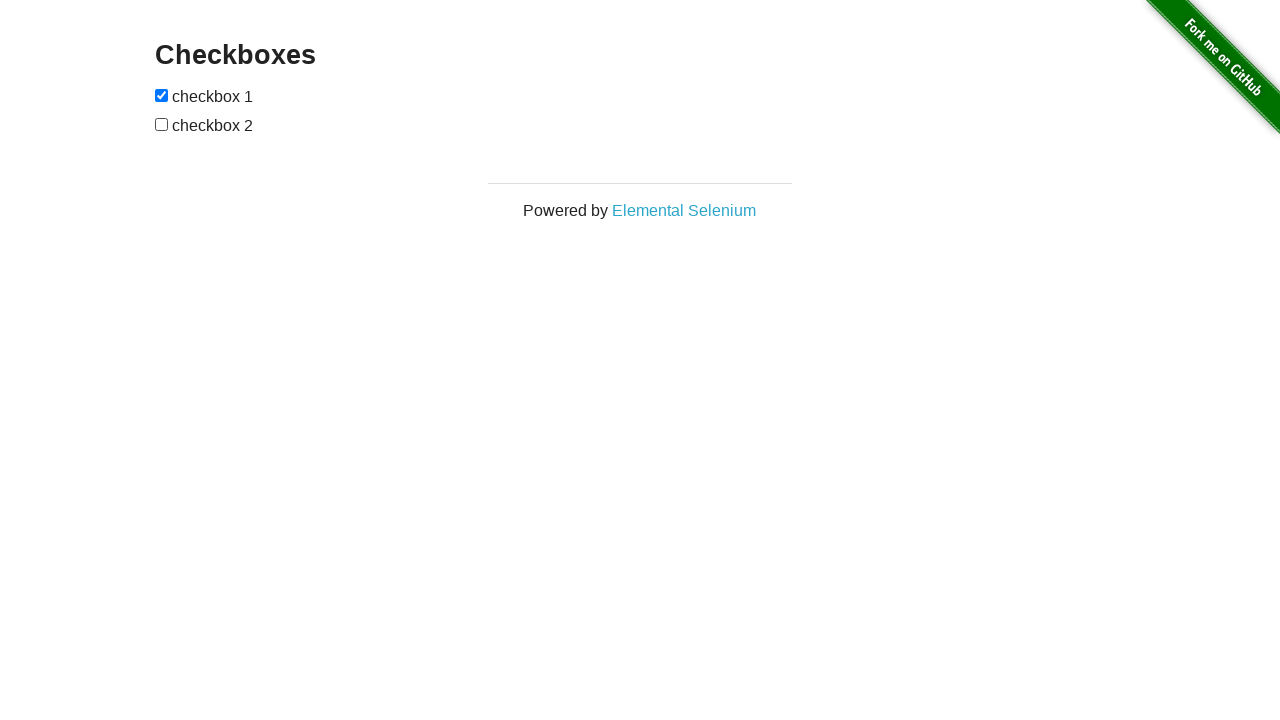